Tests adding a todo item to a sample todo application by entering "Selenium Test" in the input field and pressing Enter, then verifying the todo was added.

Starting URL: https://lambdatest.github.io/sample-todo-app/

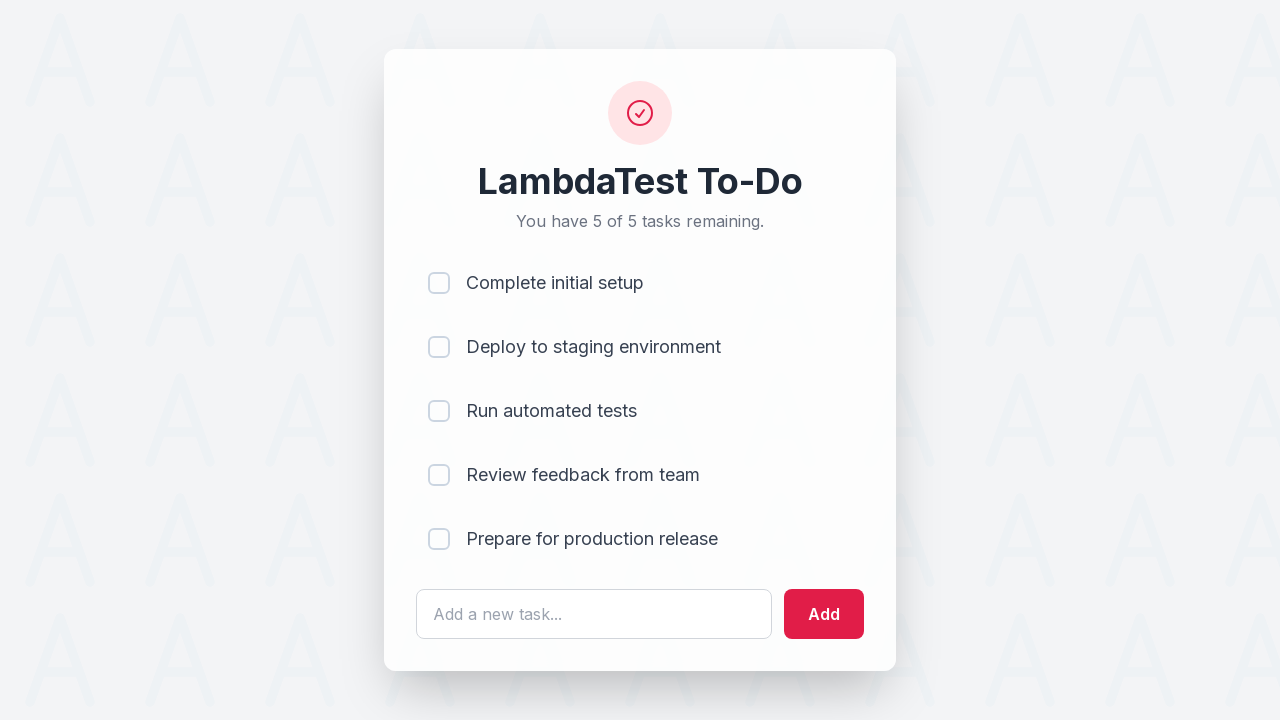

Filled todo input field with 'Selenium Test' on #sampletodotext
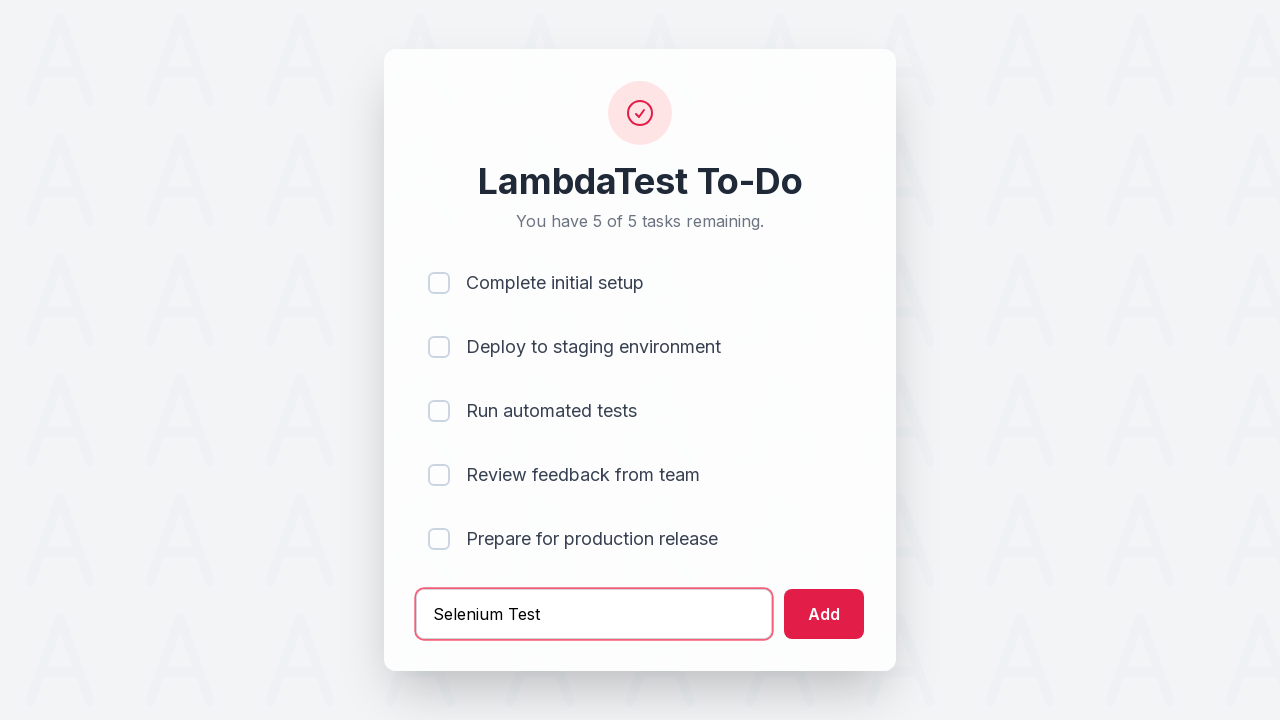

Pressed Enter to add the todo item on #sampletodotext
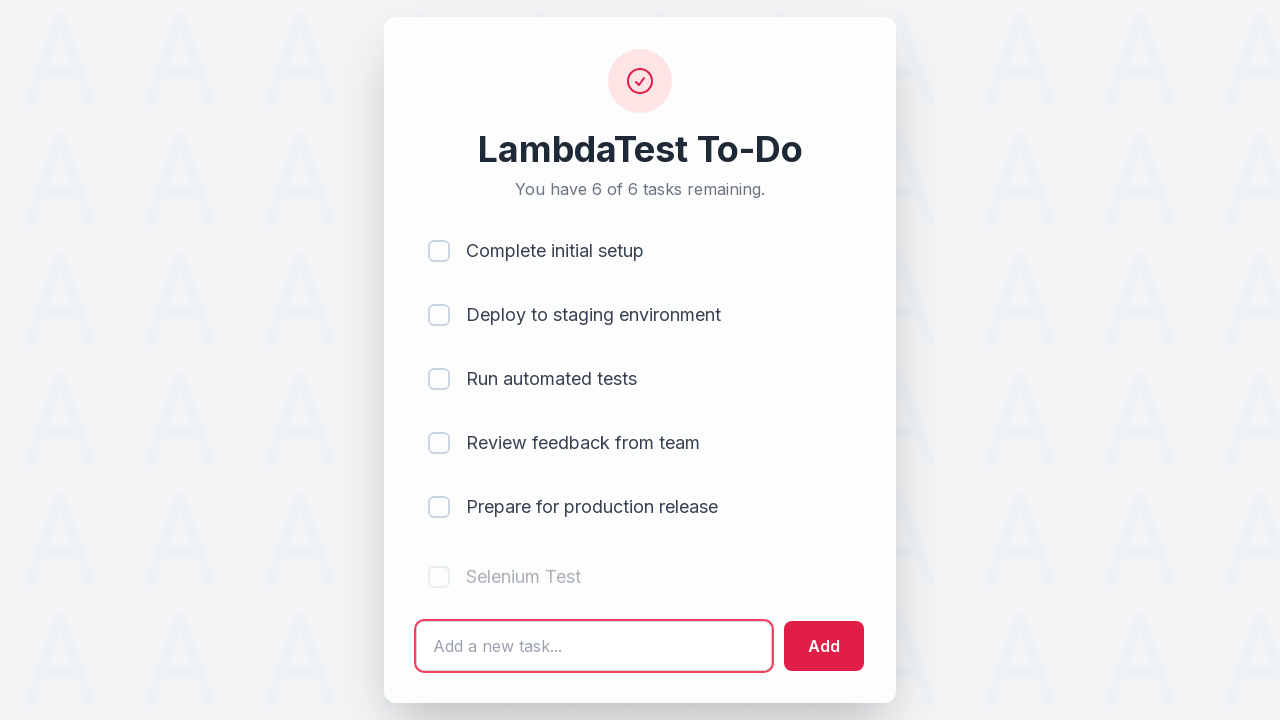

Verified the new todo item was added to the list
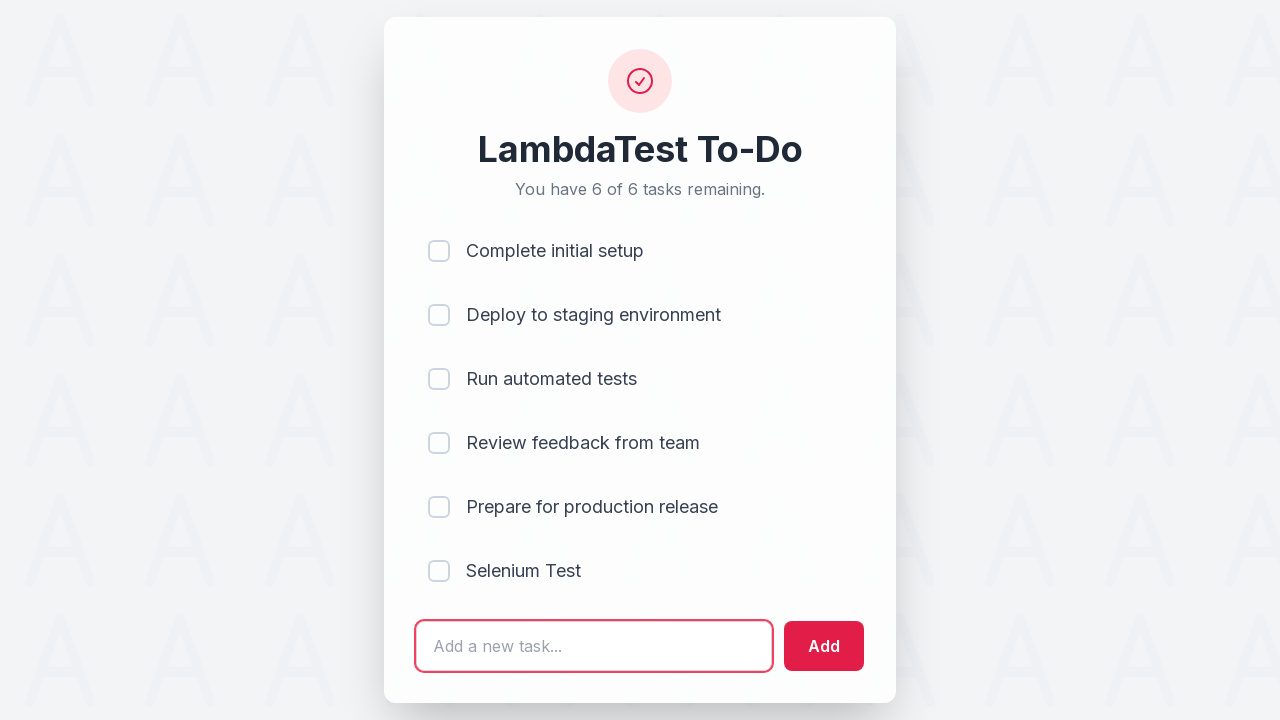

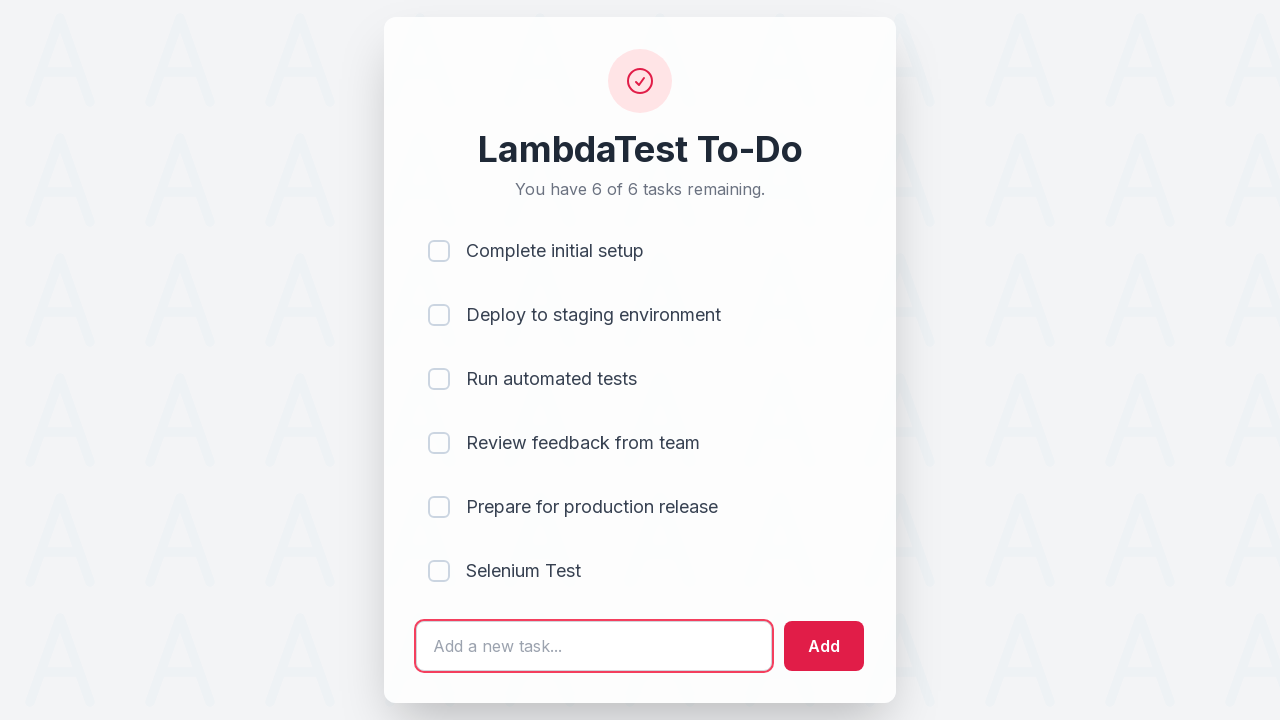